Tests multi-window handling by clicking a button that opens a new tab, switching to the new tab, verifying it opened, closing it, and switching back to the parent window

Starting URL: https://demoqa.com/browser-windows

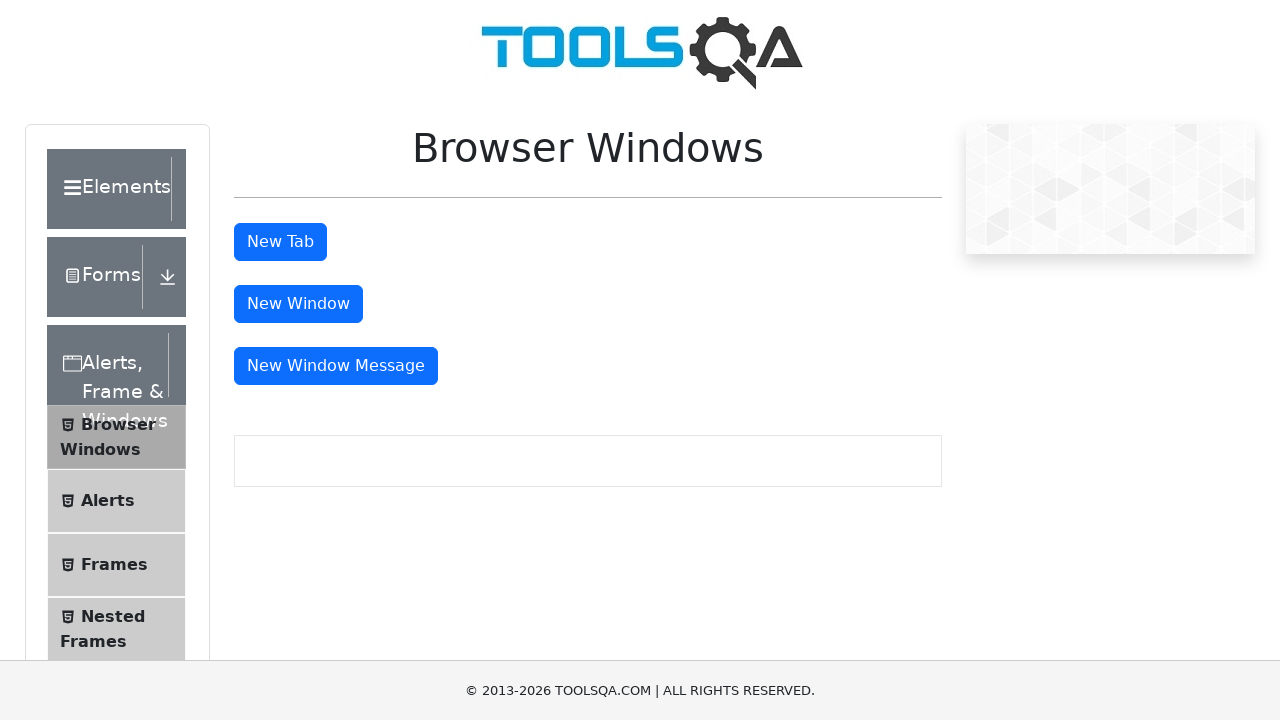

Stored parent page reference
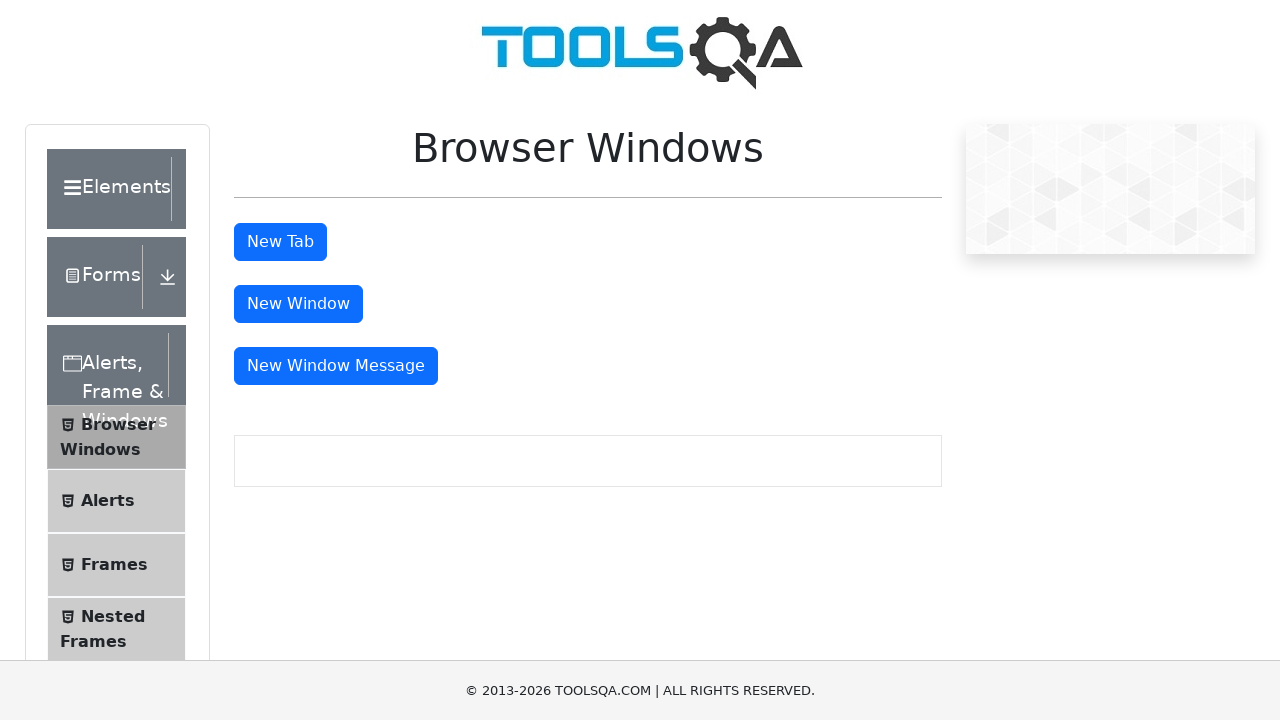

Clicked 'New Tab' button to open new window at (280, 242) on #tabButton
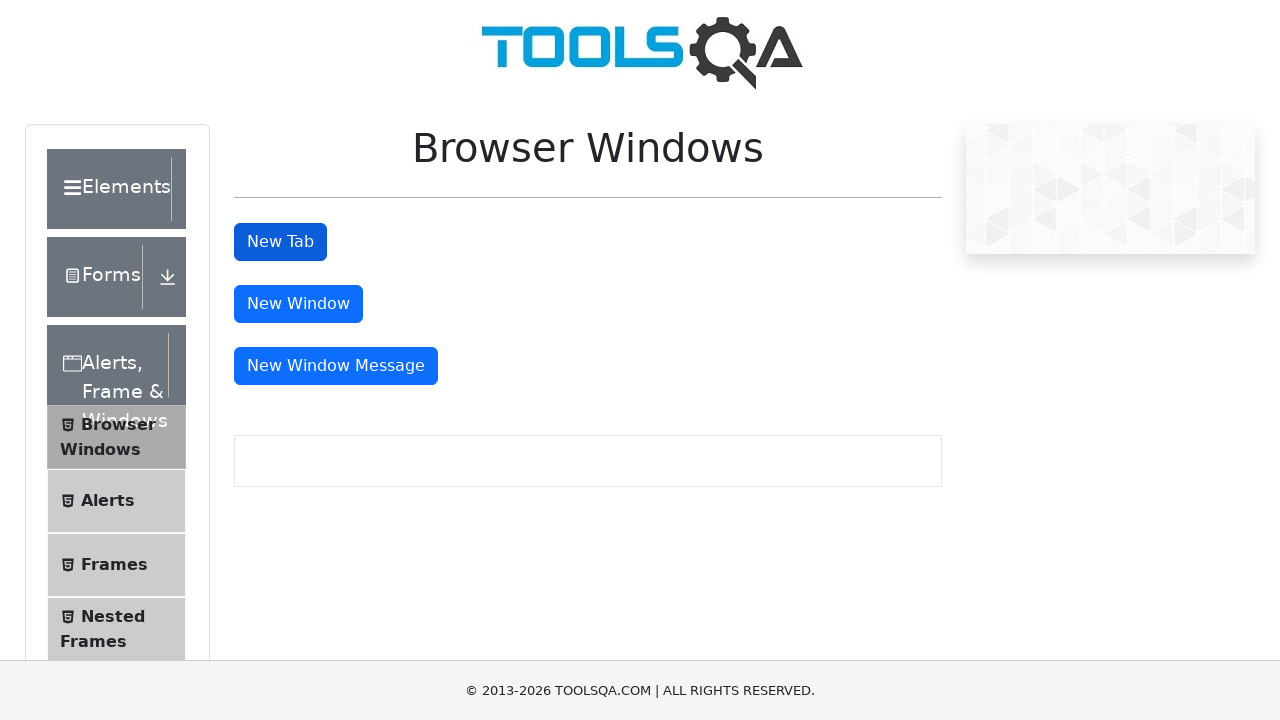

New tab opened and captured at (280, 242) on #tabButton
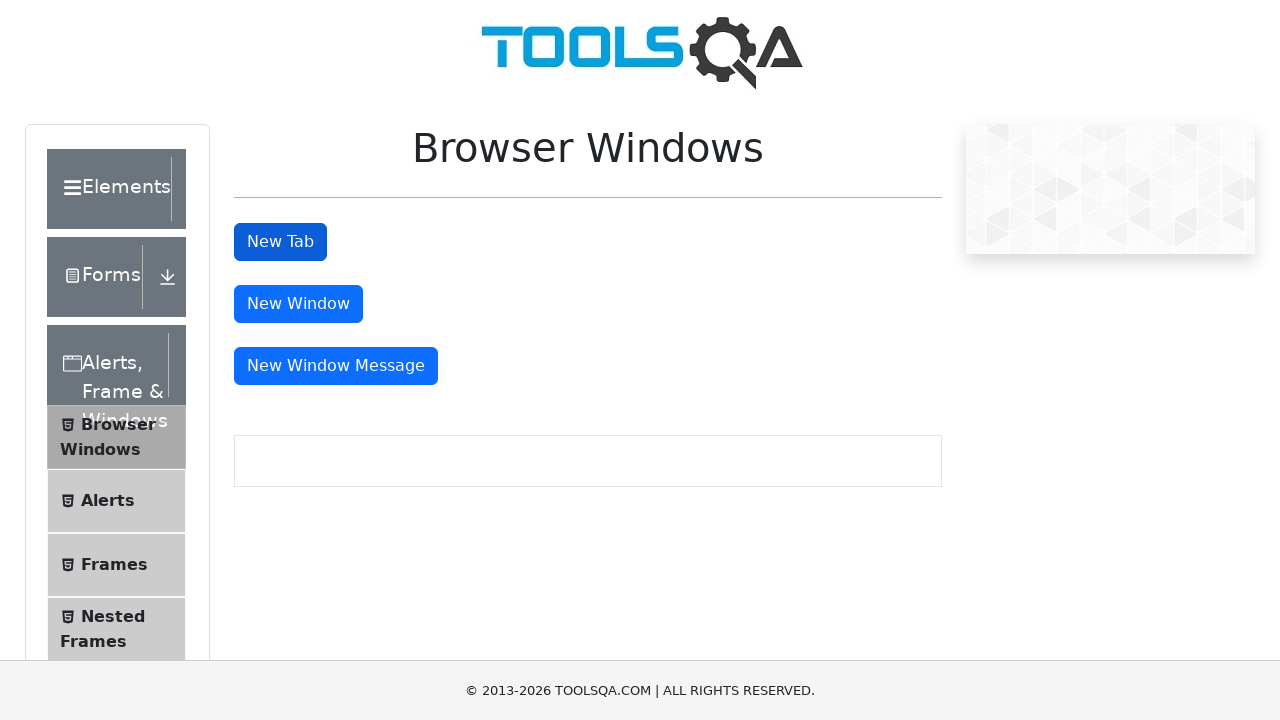

New tab page fully loaded
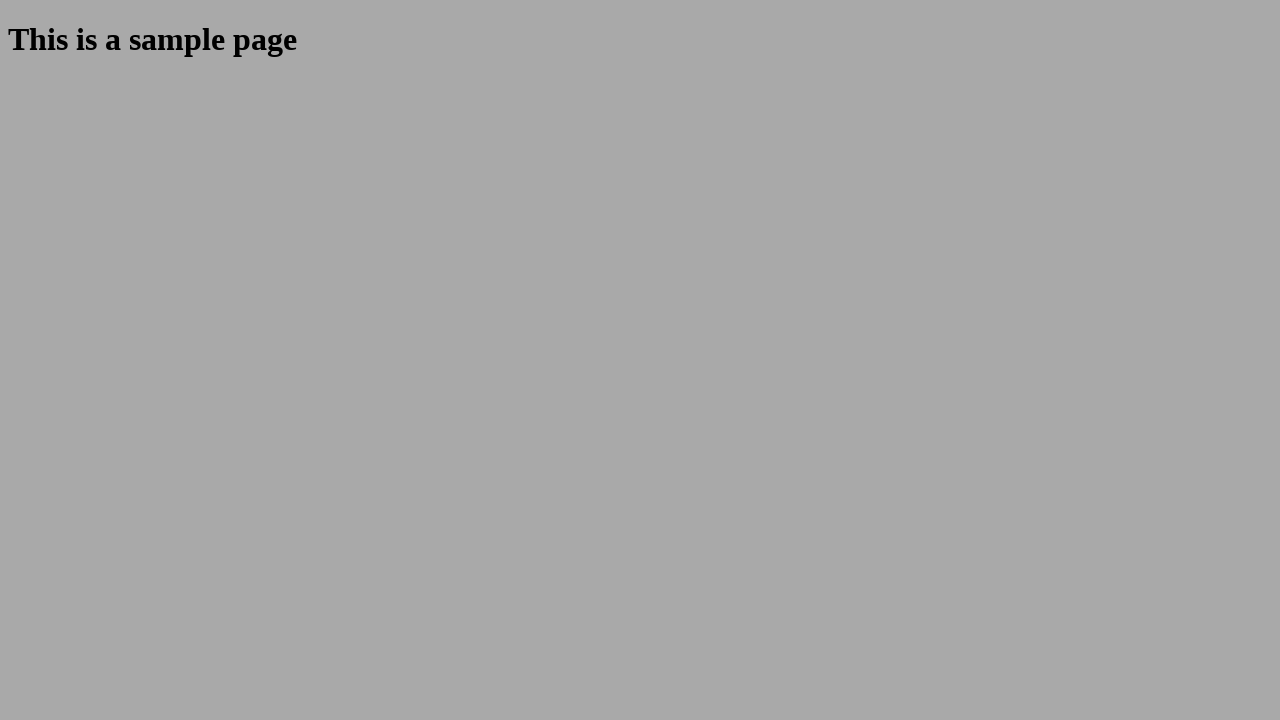

Verified new tab opened with sample heading element present
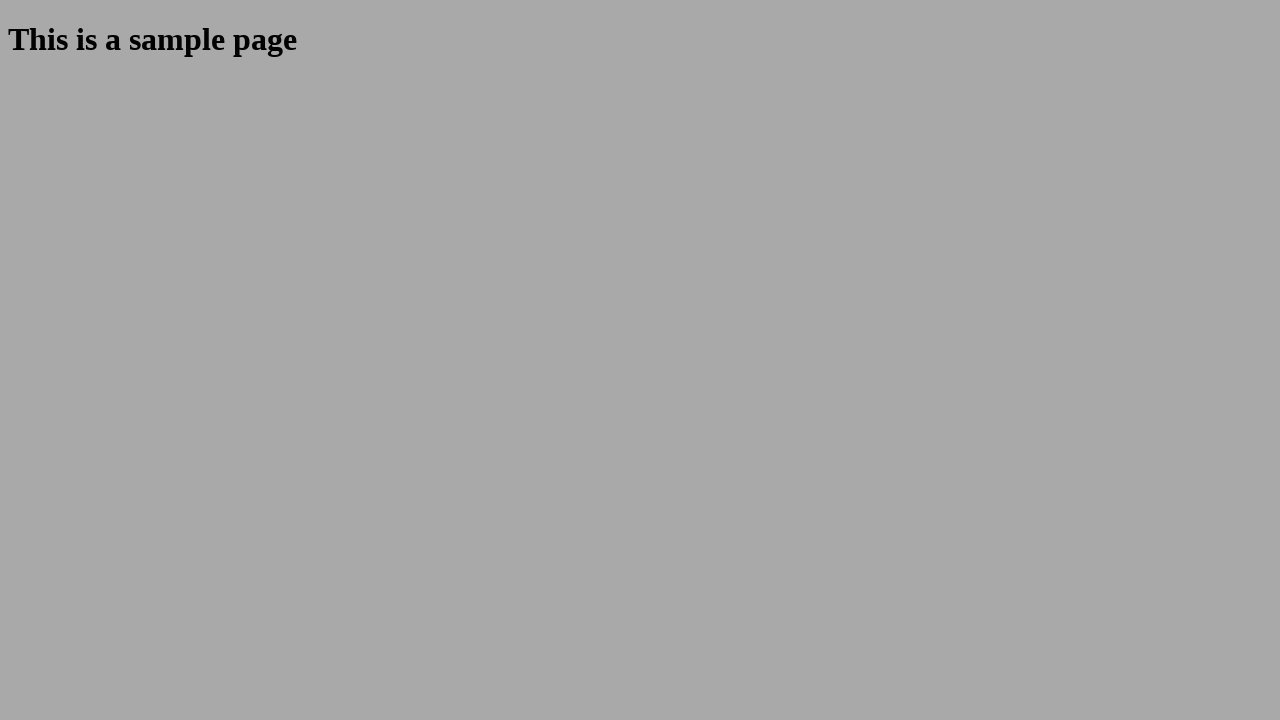

Closed new tab
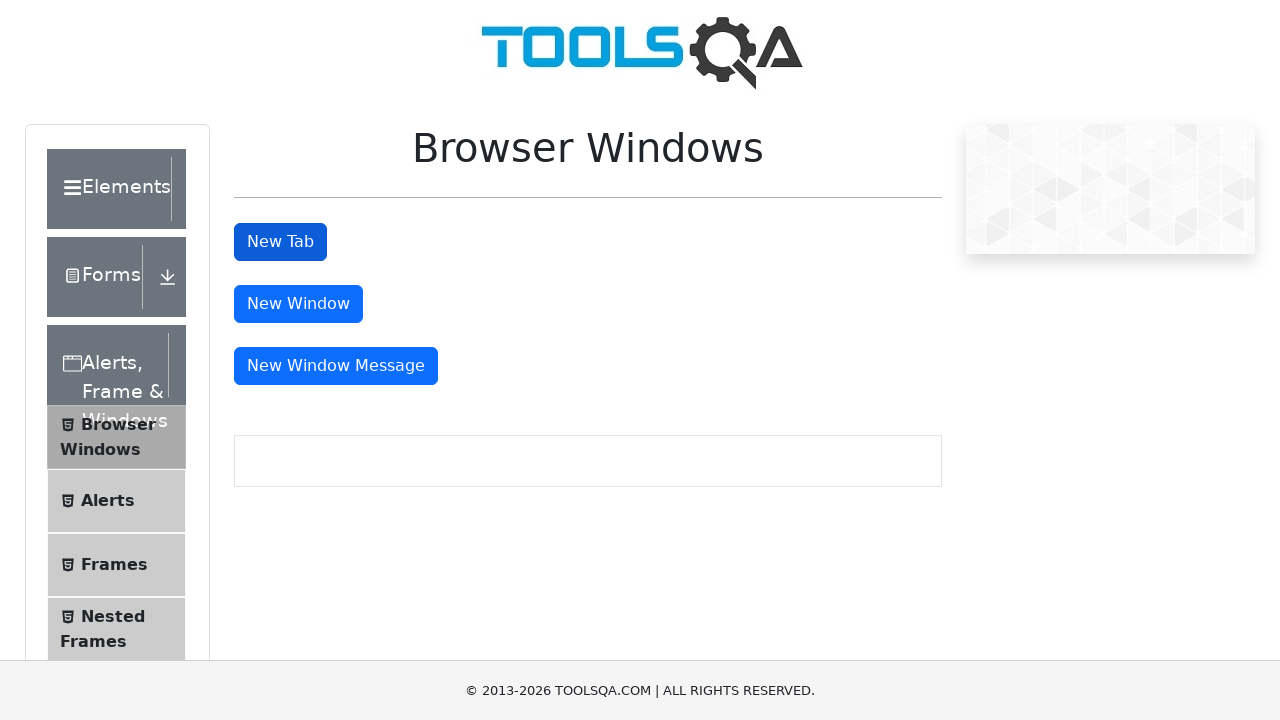

Switched back to parent window
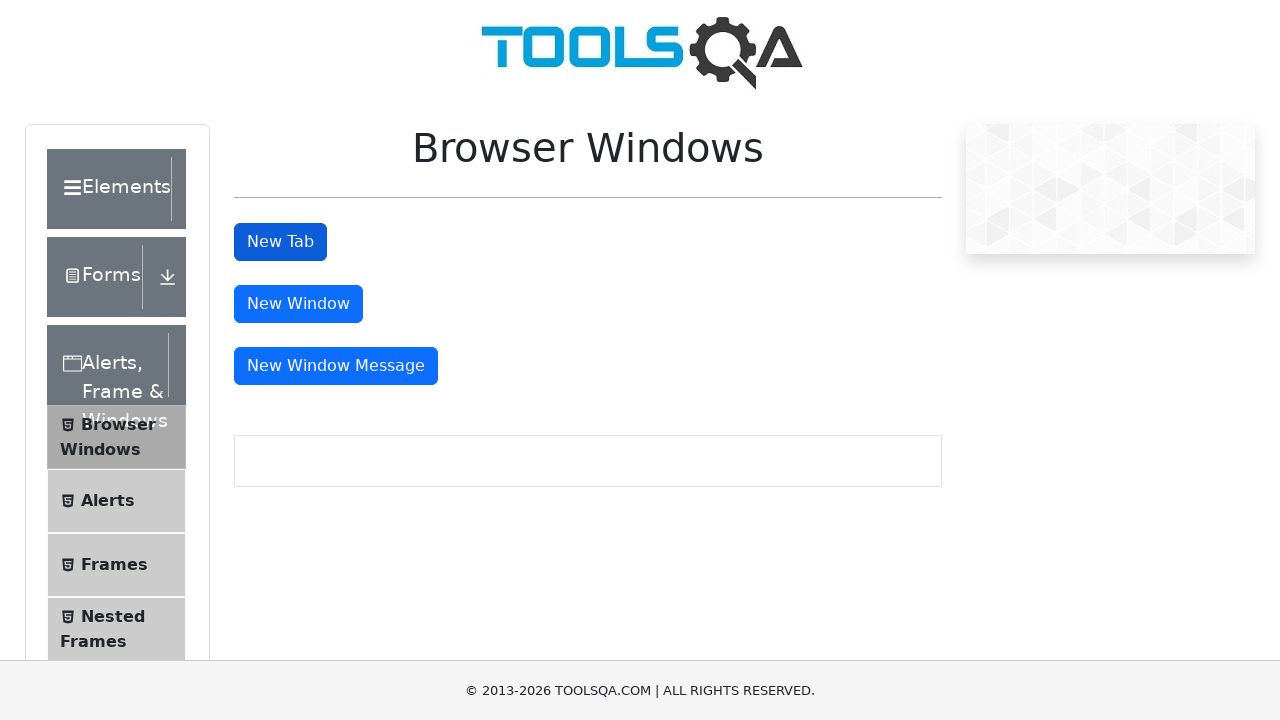

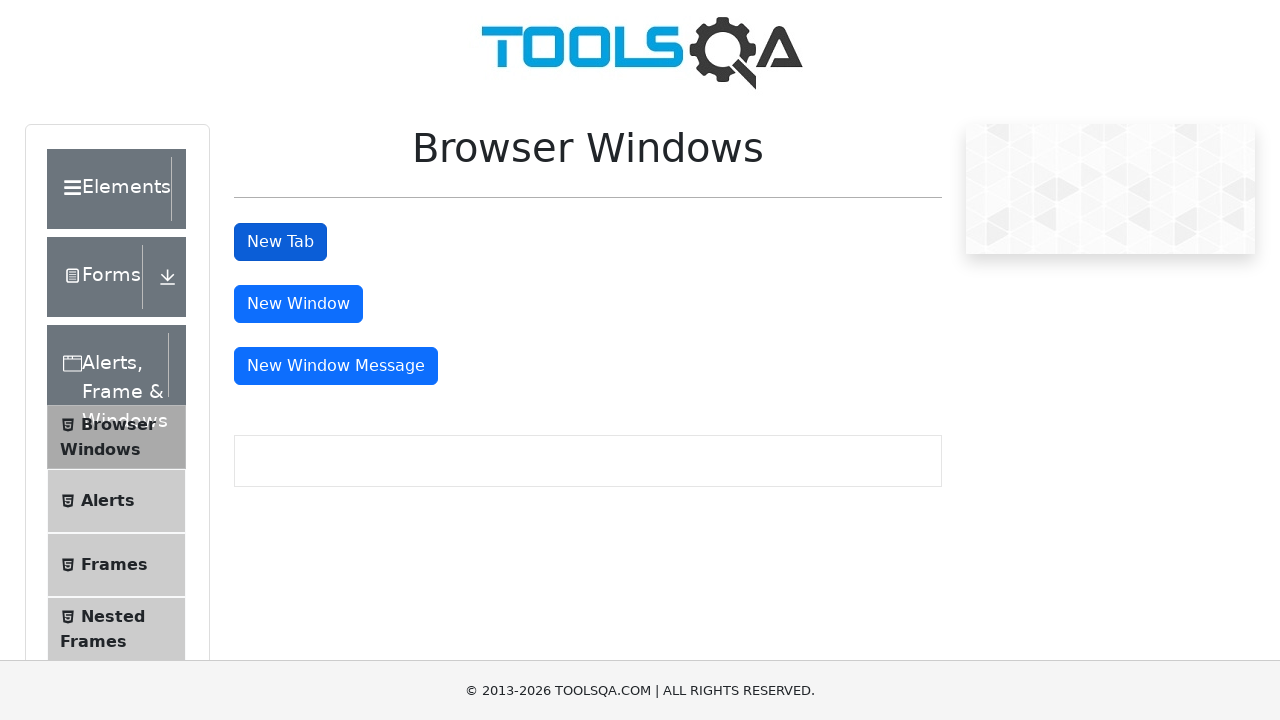